Tests if first name field is required by leaving it empty while filling other fields

Starting URL: https://www.sharelane.com/cgi-bin/register.py?page=1&zip_code=75201

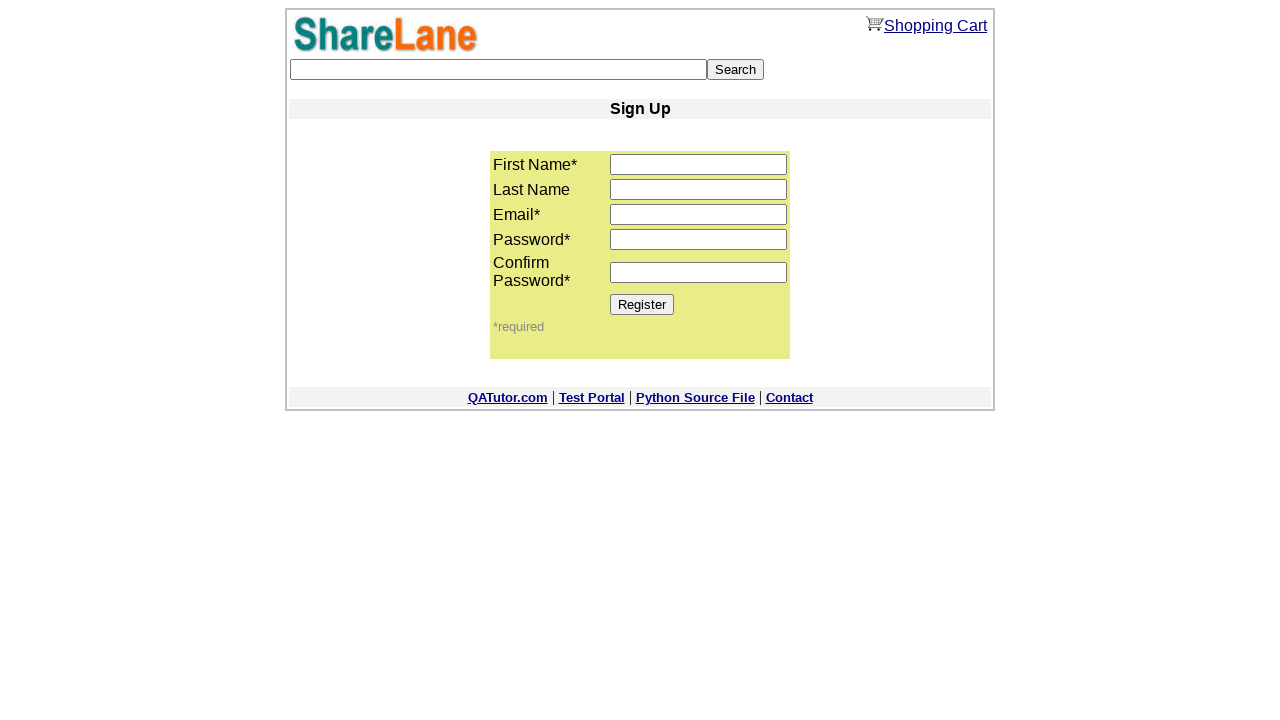

Left first name field empty on input[name='first_name']
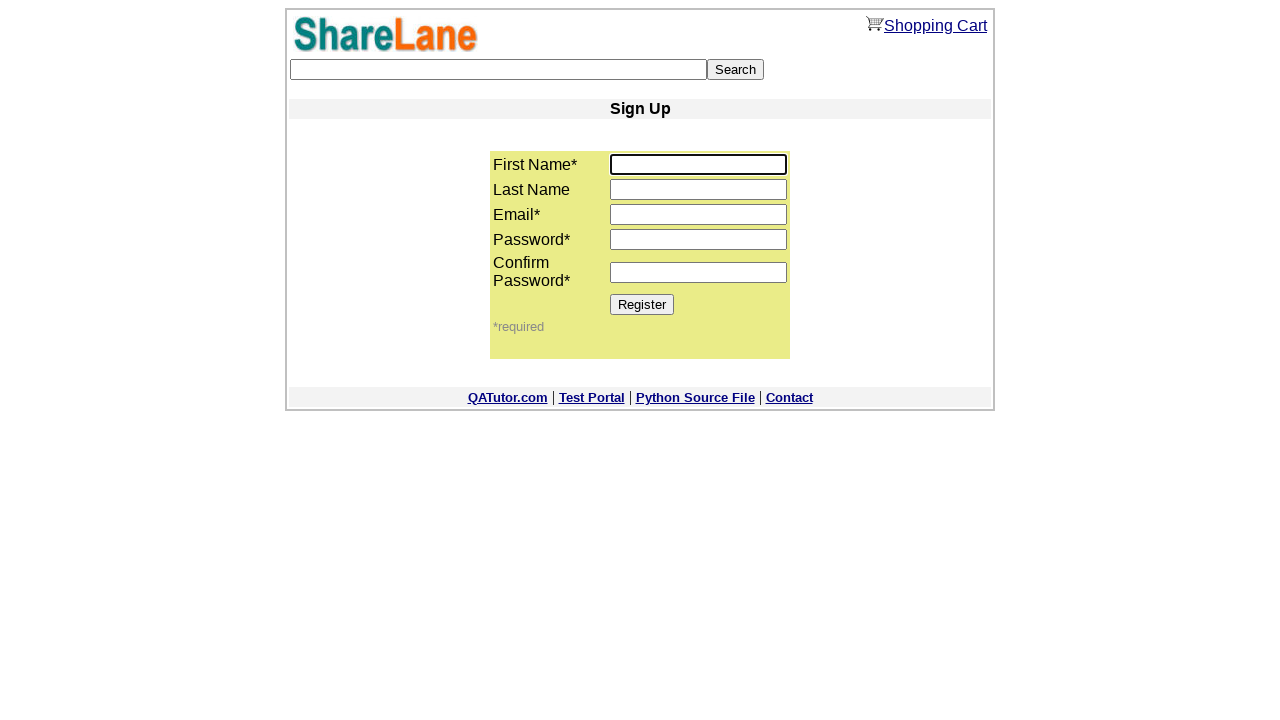

Filled email field with 'jane.stone@gmail.com' on input[name='email']
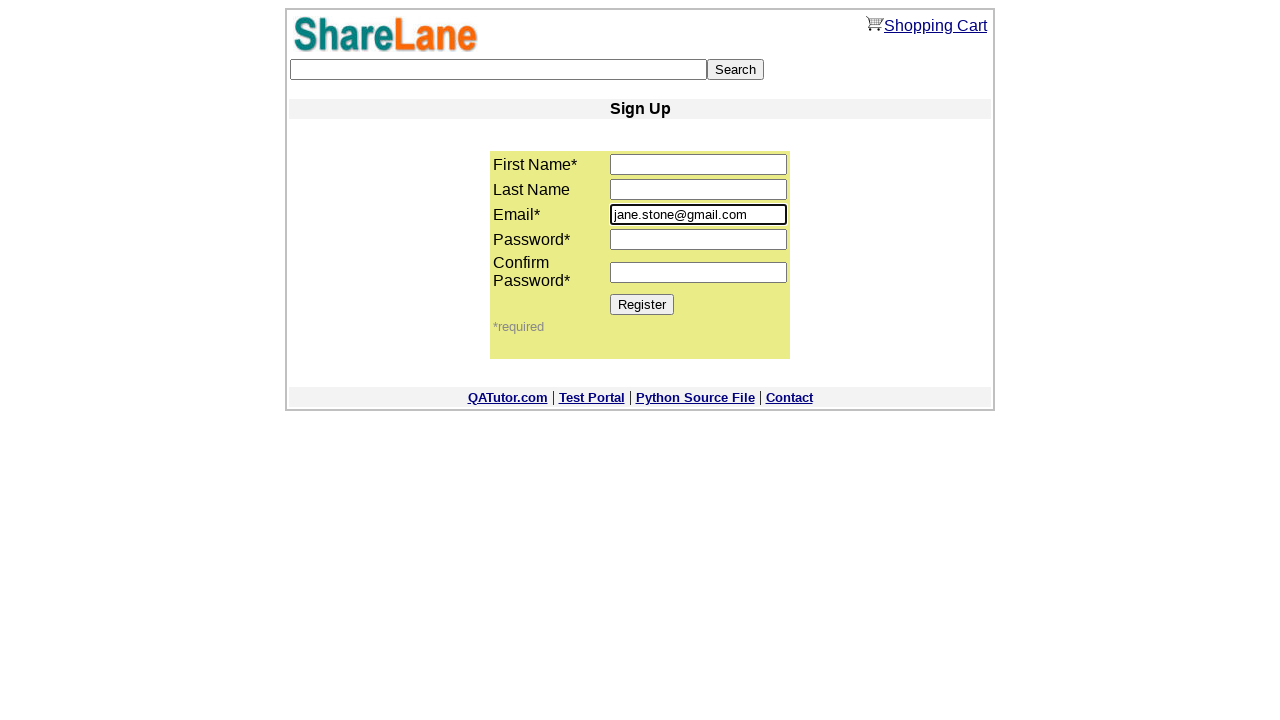

Filled password field with 'ijkl890%' on input[name='password1']
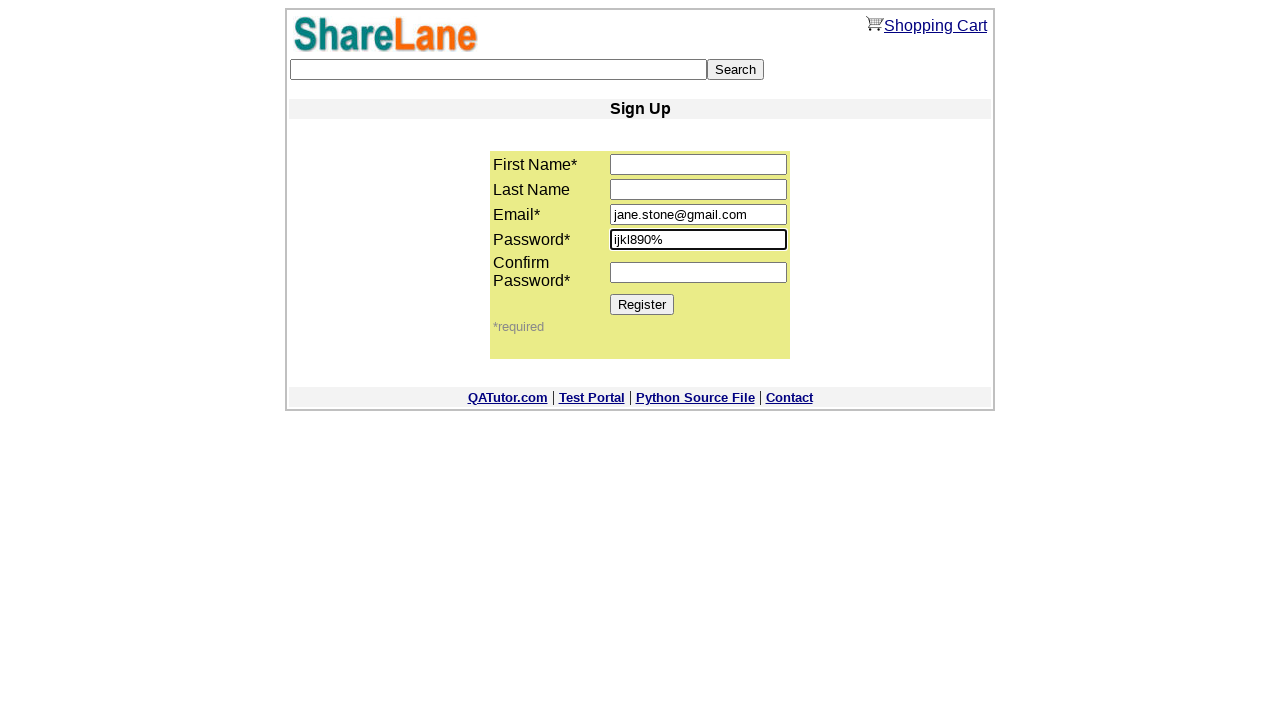

Filled password confirmation field with 'ijkl890%' on input[name='password2']
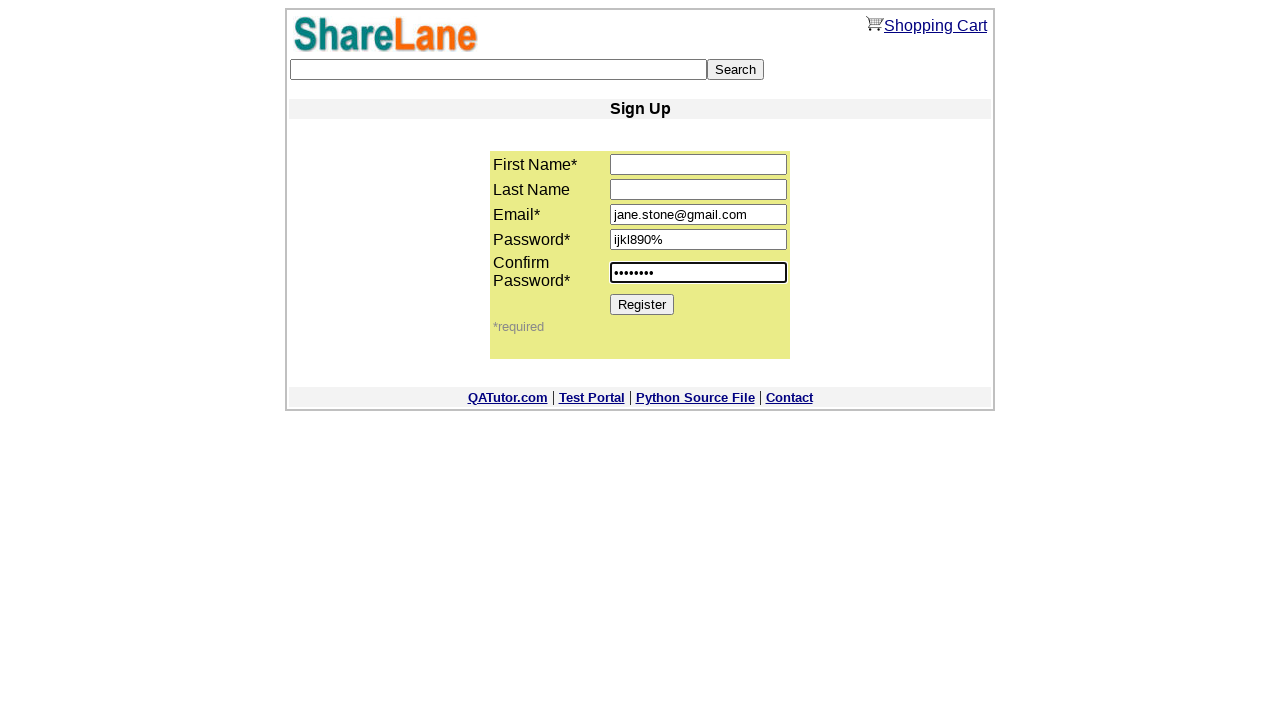

Clicked Register button to test first name field requirement at (642, 304) on xpath=//*[@value='Register']
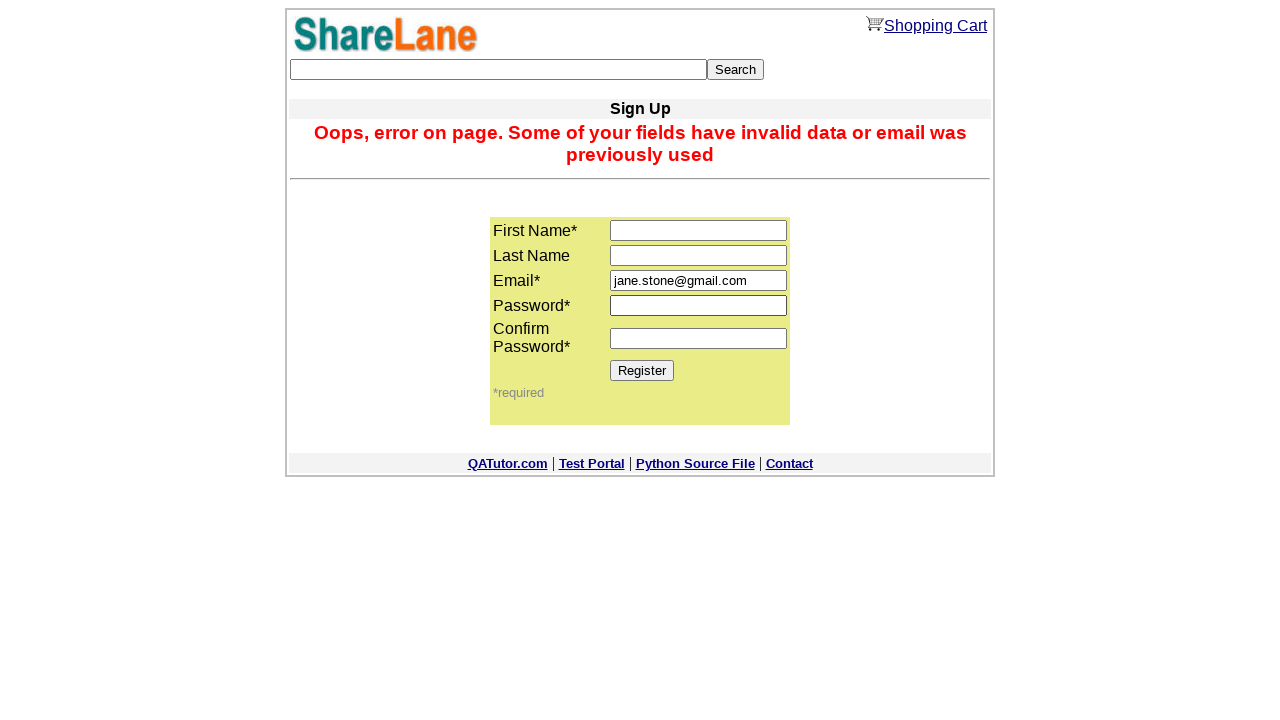

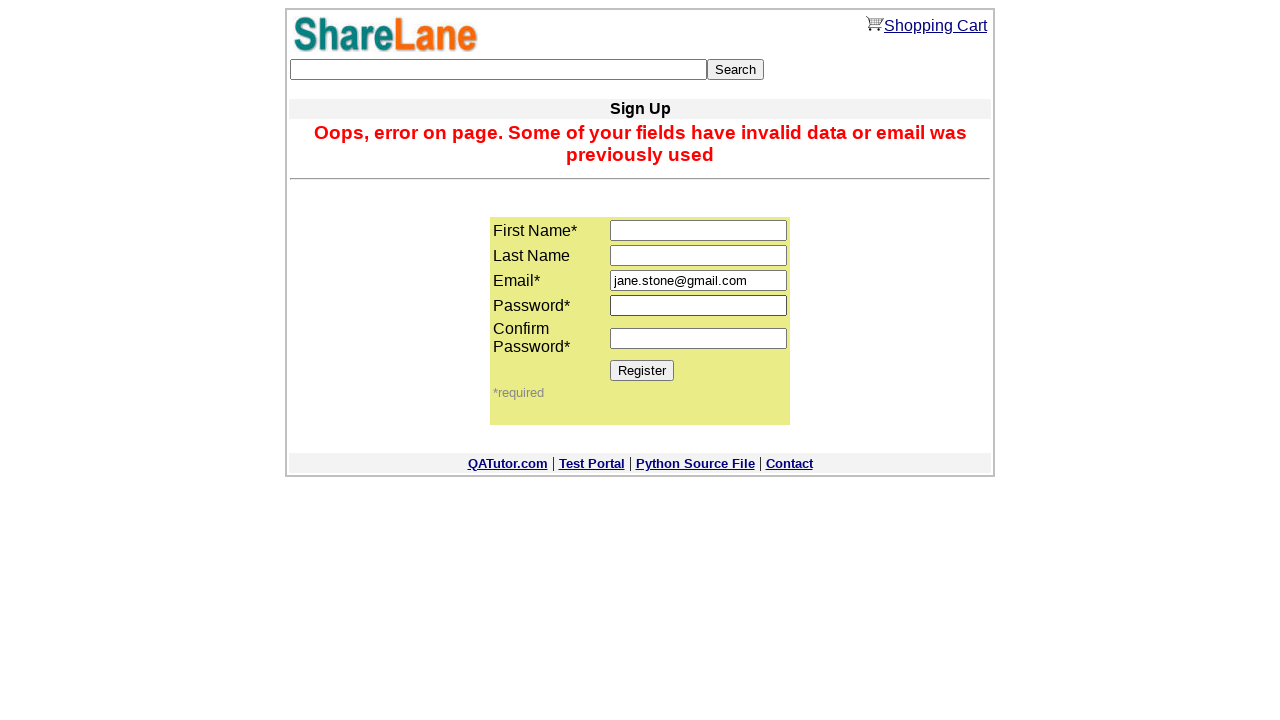